Completes a math exercise form by reading a value from the page, calculating the result using a mathematical formula (log of absolute value of 12 times sine of x), filling in the answer, selecting a checkbox and radio button, and submitting the form.

Starting URL: http://suninjuly.github.io/math.html

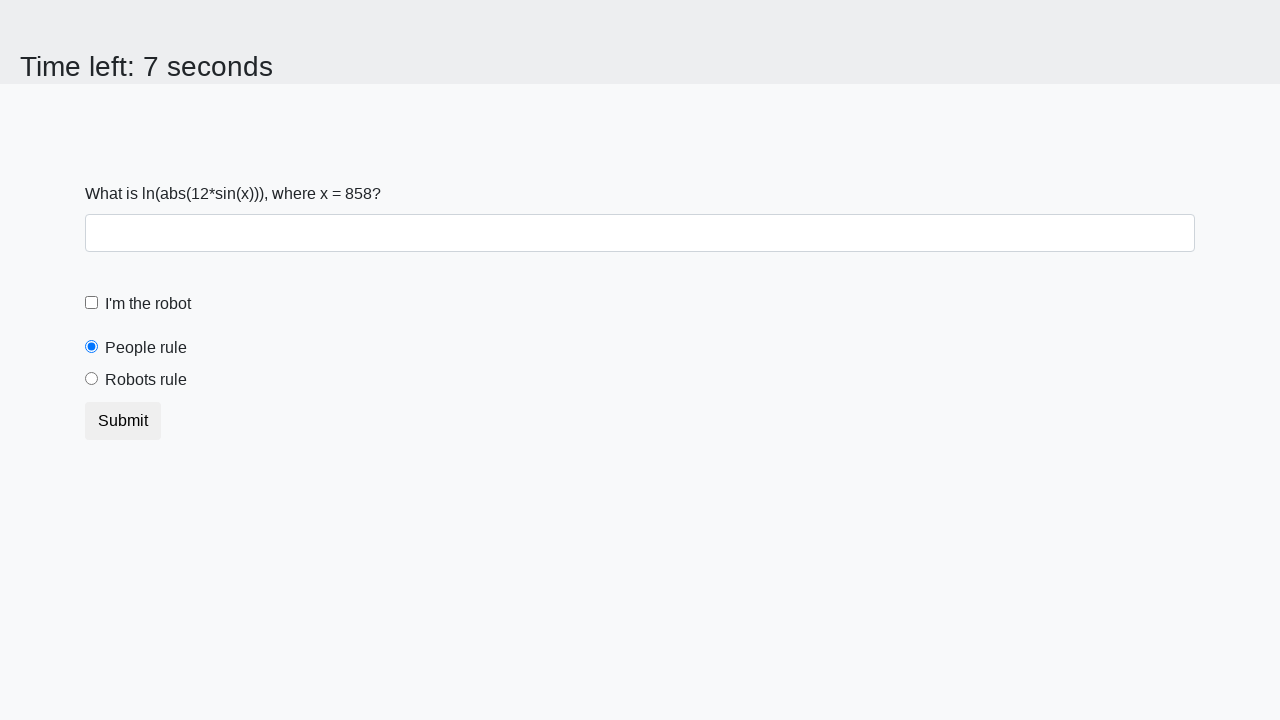

Read x value from page element
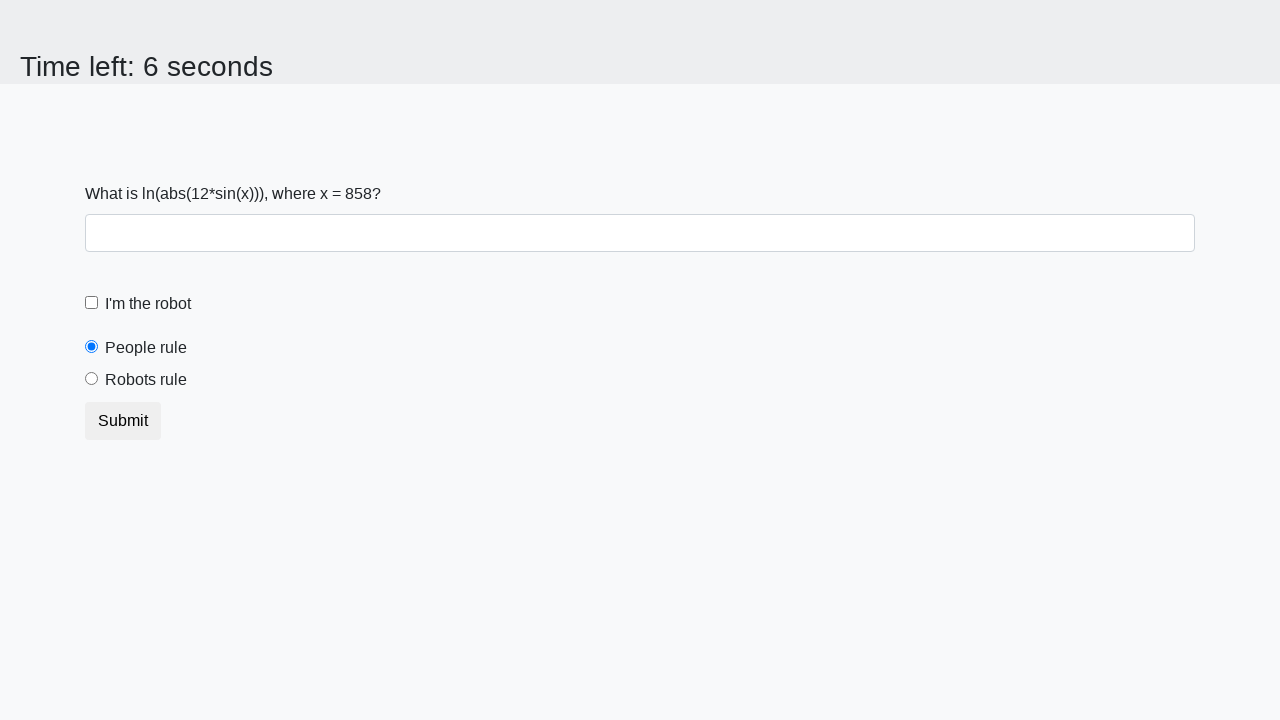

Calculated answer using formula log(abs(12*sin(x)))
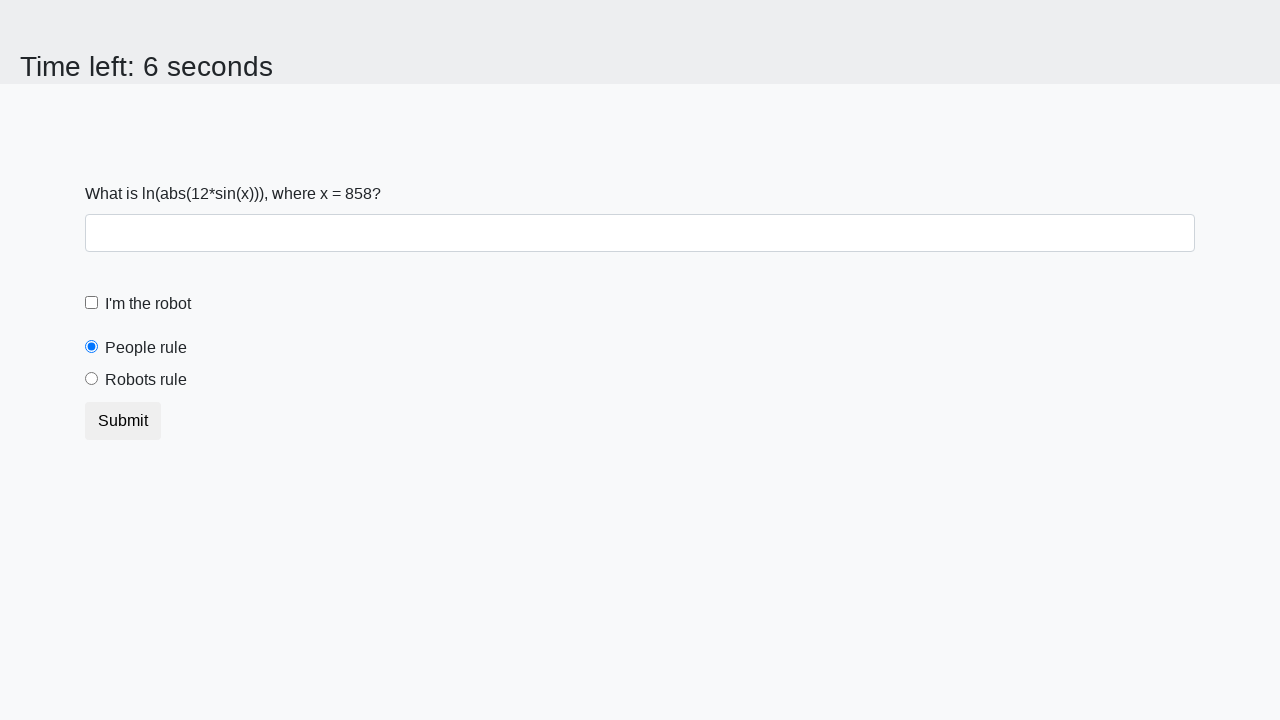

Filled answer field with calculated result on #answer
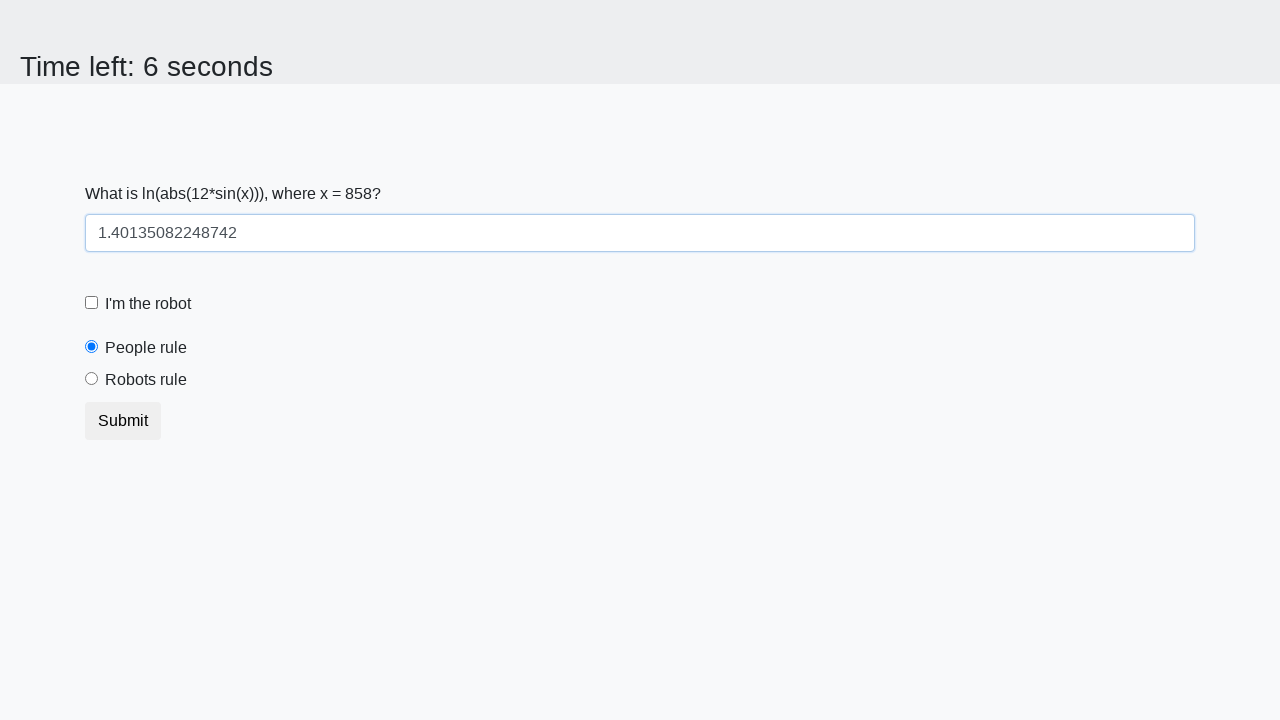

Checked the robot checkbox at (148, 304) on label[for='robotCheckbox']
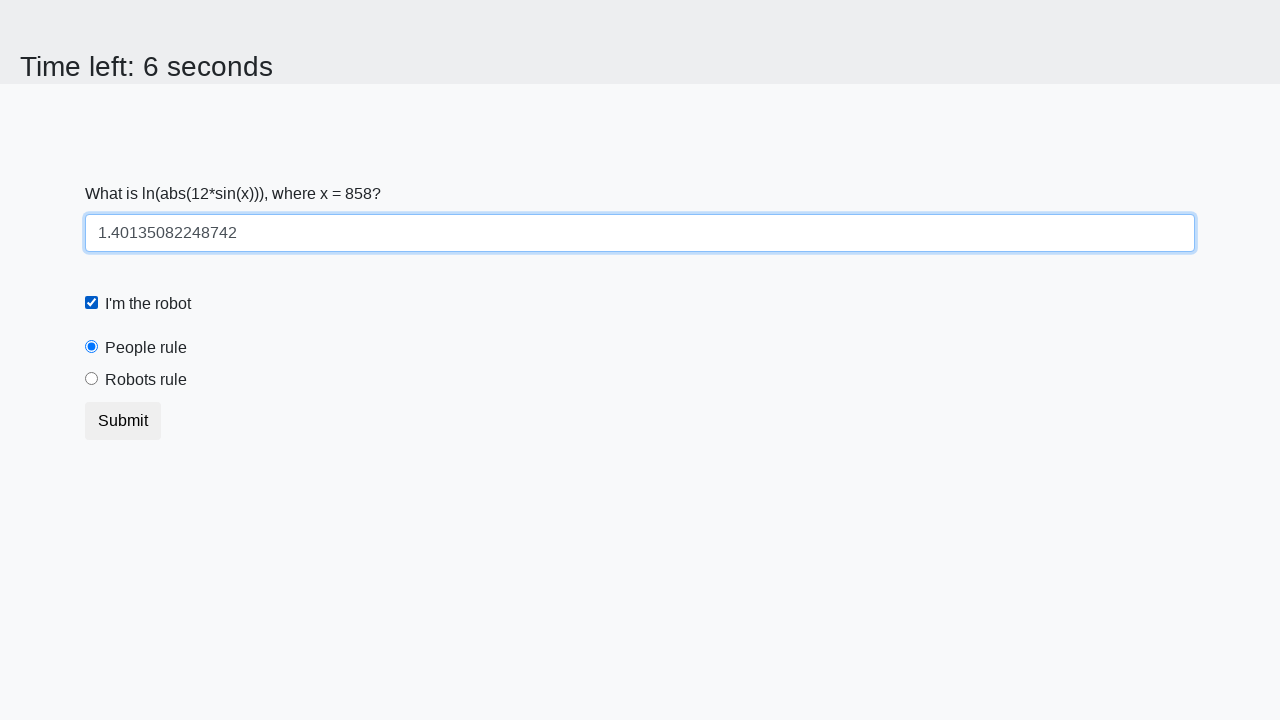

Selected the 'robots rule' radio button at (146, 380) on label[for='robotsRule']
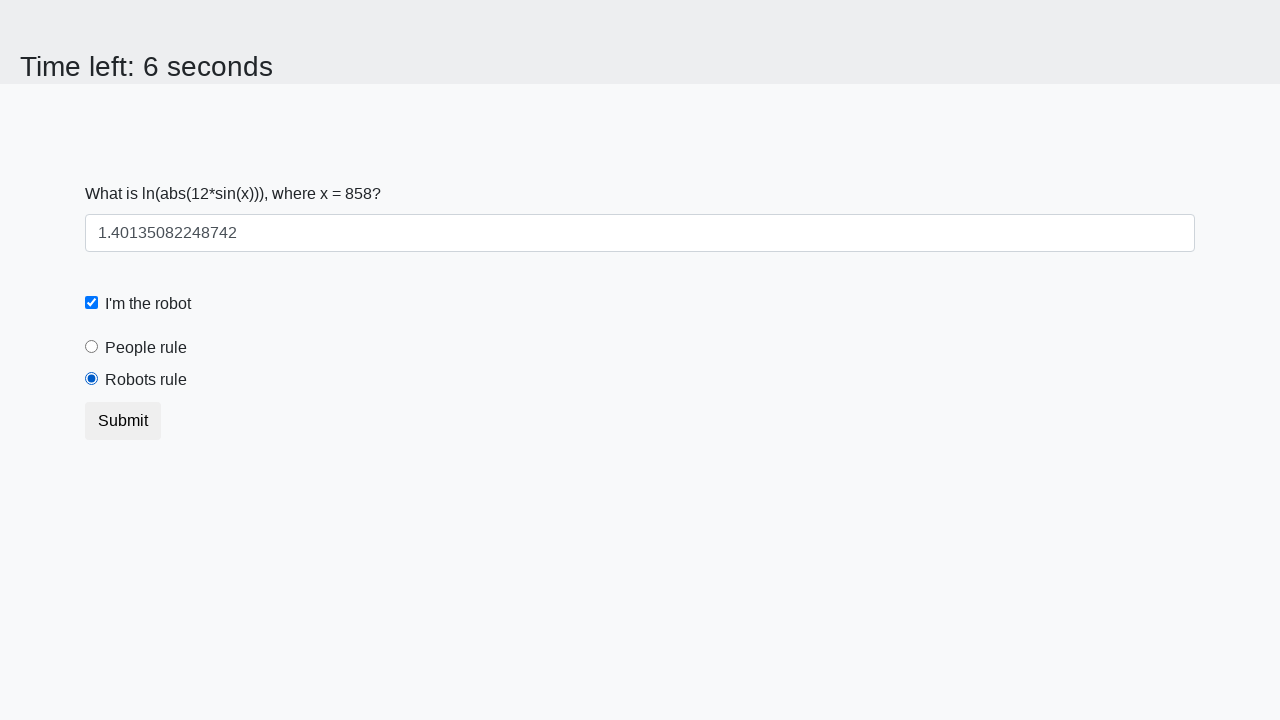

Submitted the form at (123, 421) on button[type='submit']
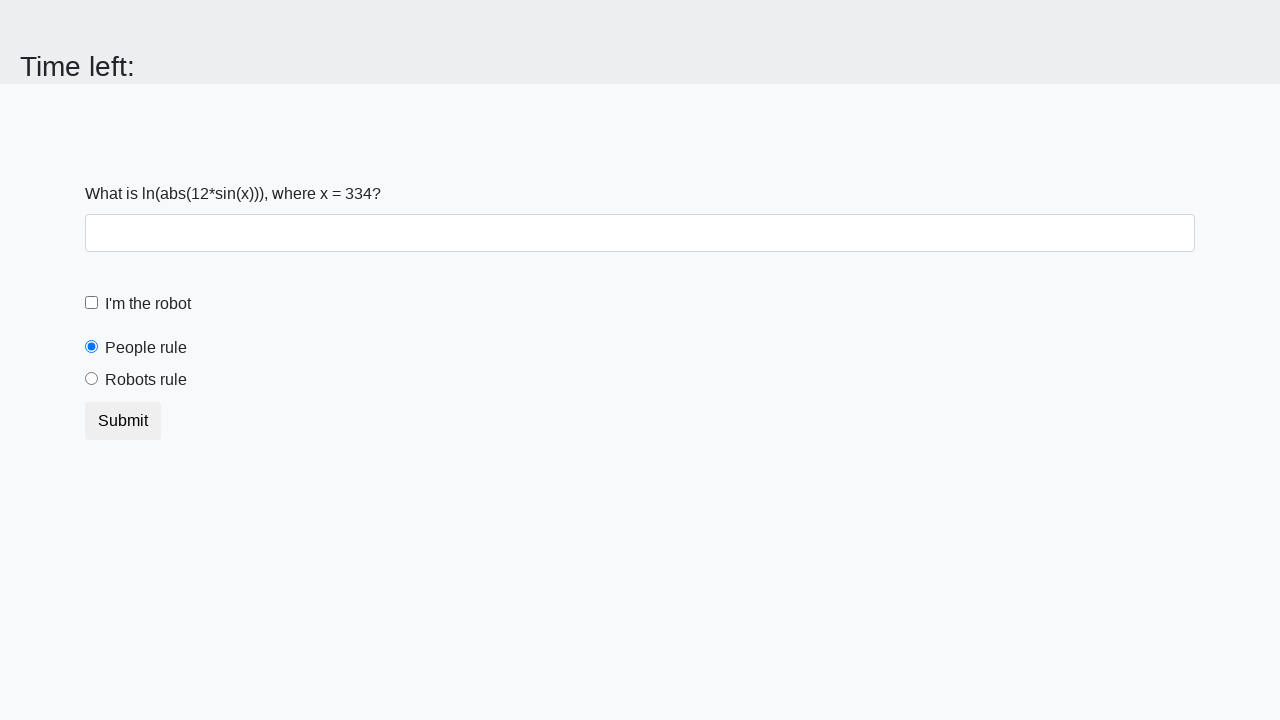

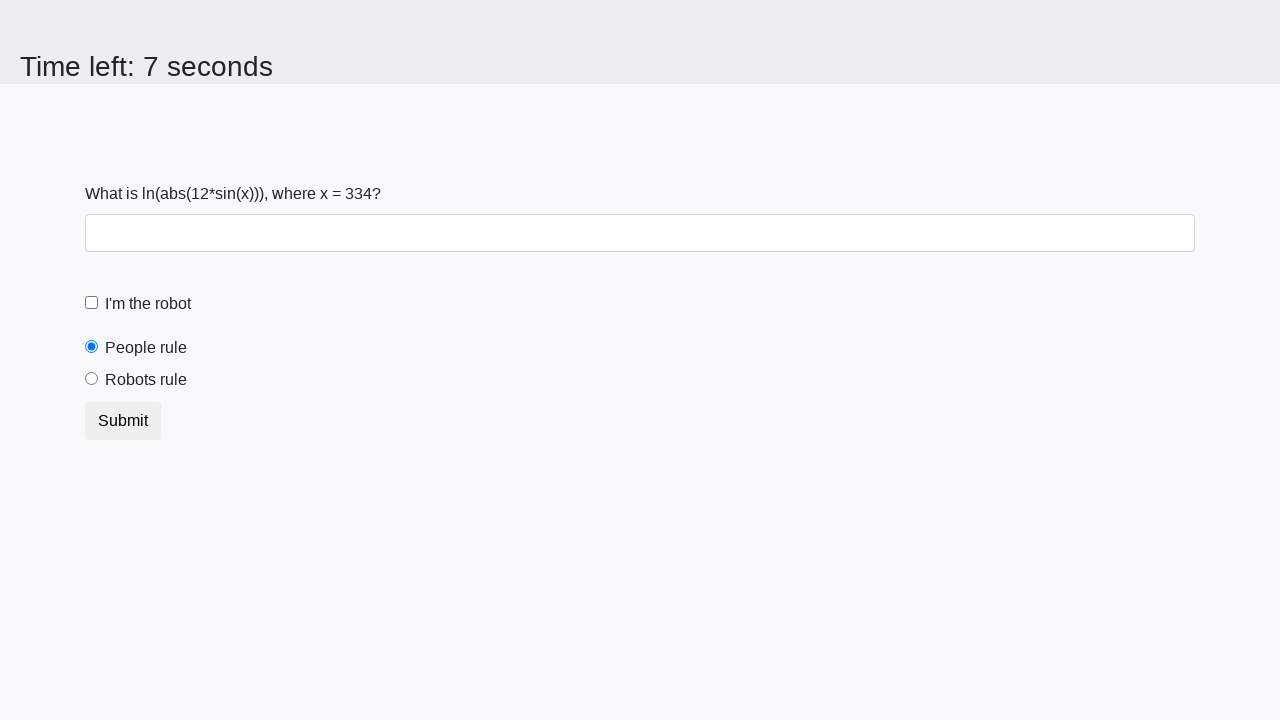